Tests accepting JavaScript alert dialogs by clicking a button that triggers an alert

Starting URL: https://kitchen.applitools.com/ingredients/alert

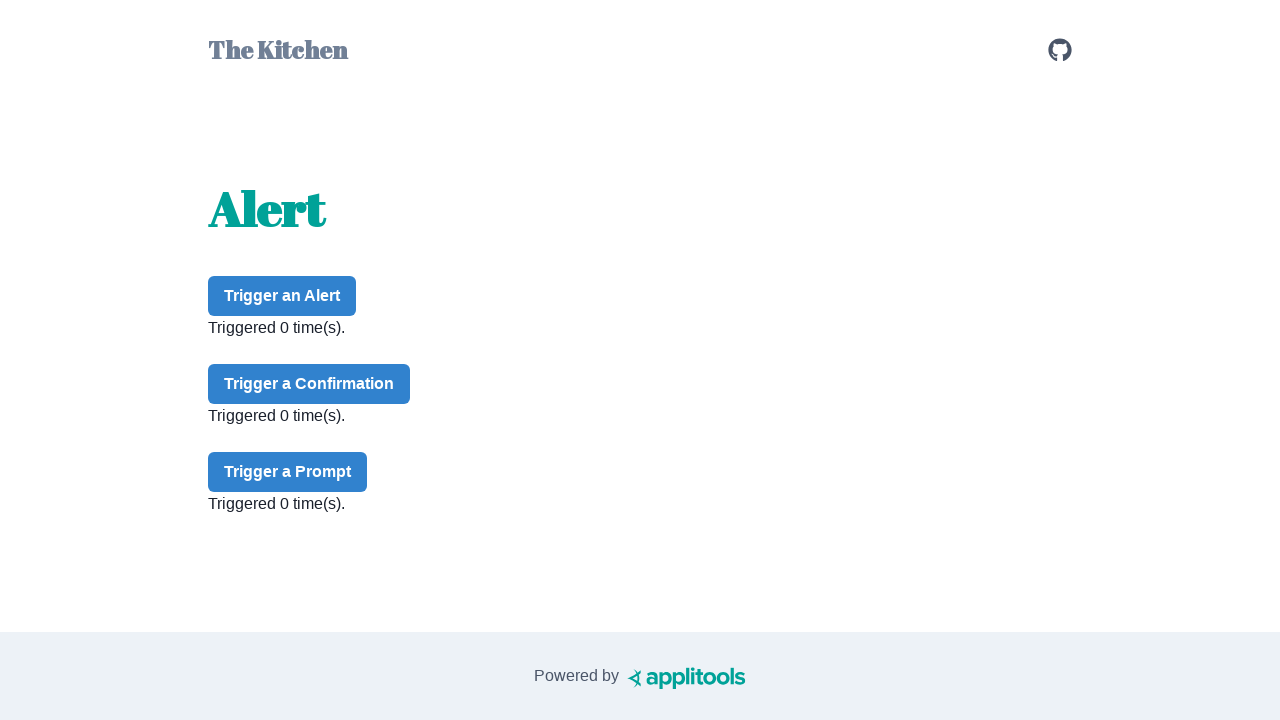

Set up dialog handler to accept alerts
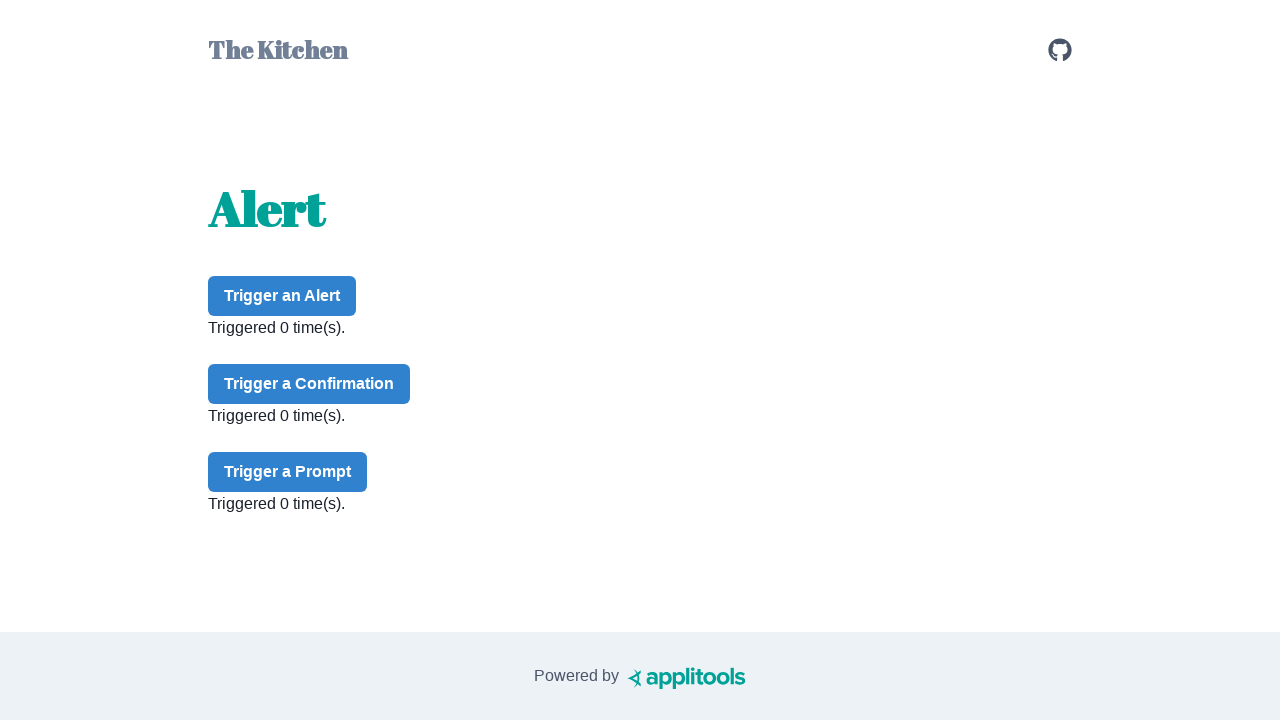

Clicked alert button to trigger JavaScript alert dialog at (282, 296) on #alert-button
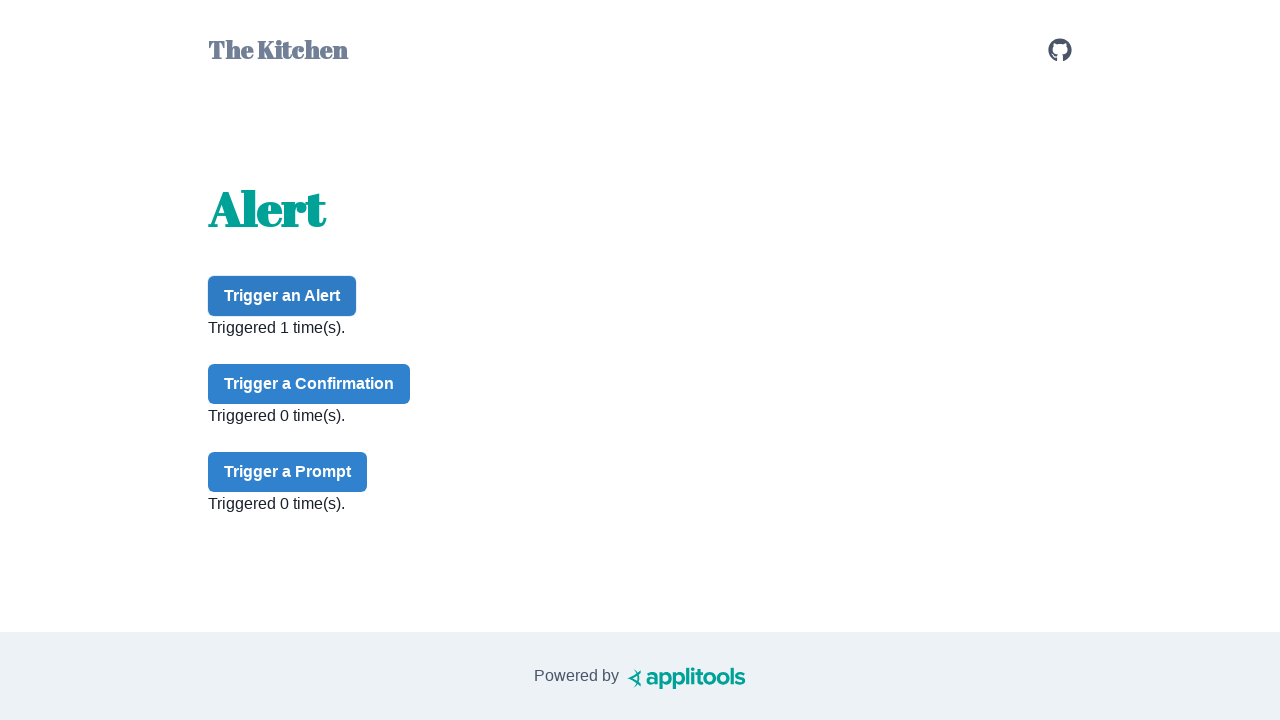

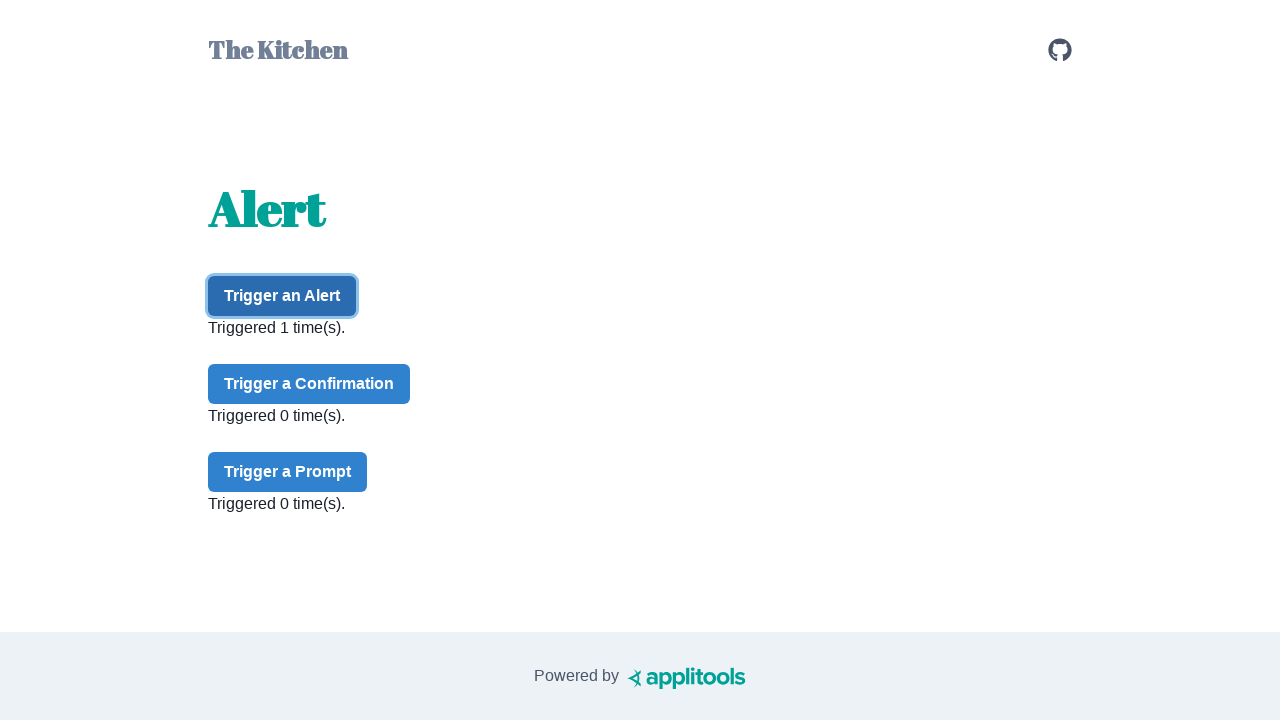